Tests navigation on dev.to by clicking on the first blog post displayed on the main page and verifying that the user is redirected to the correct blog page with matching title.

Starting URL: https://dev.to

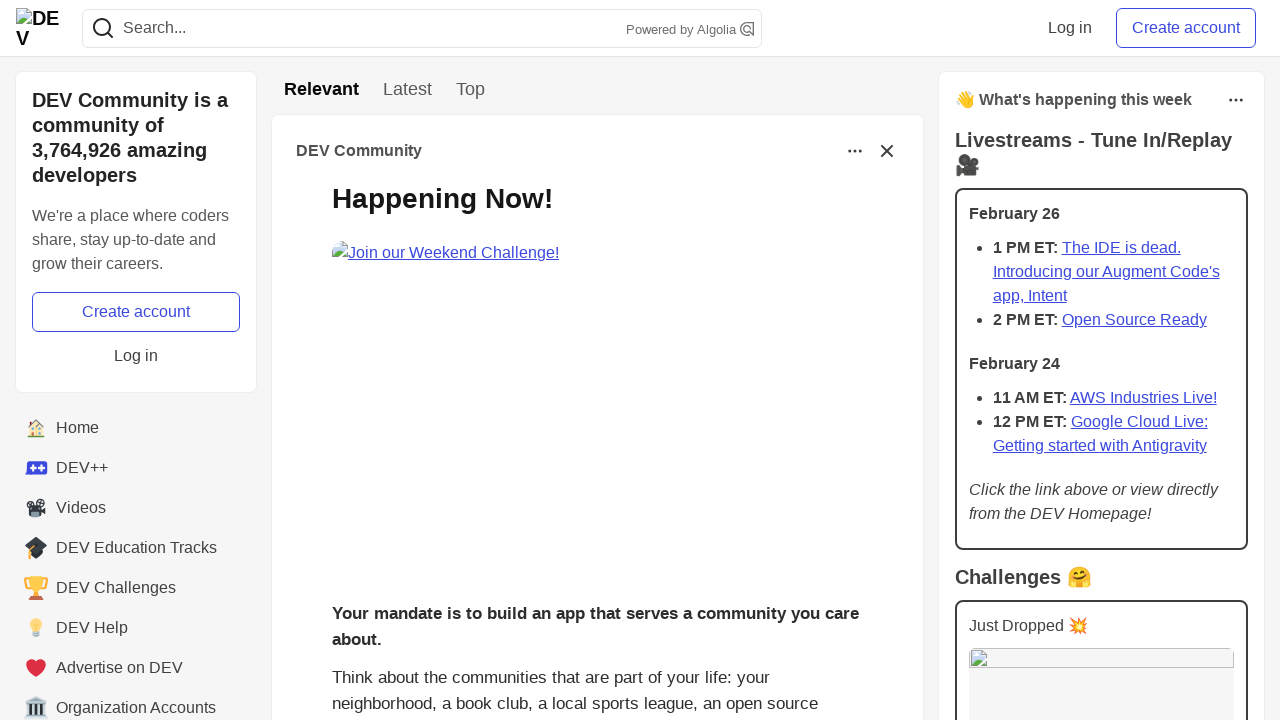

Waited for first blog post selector to be visible on dev.to main page
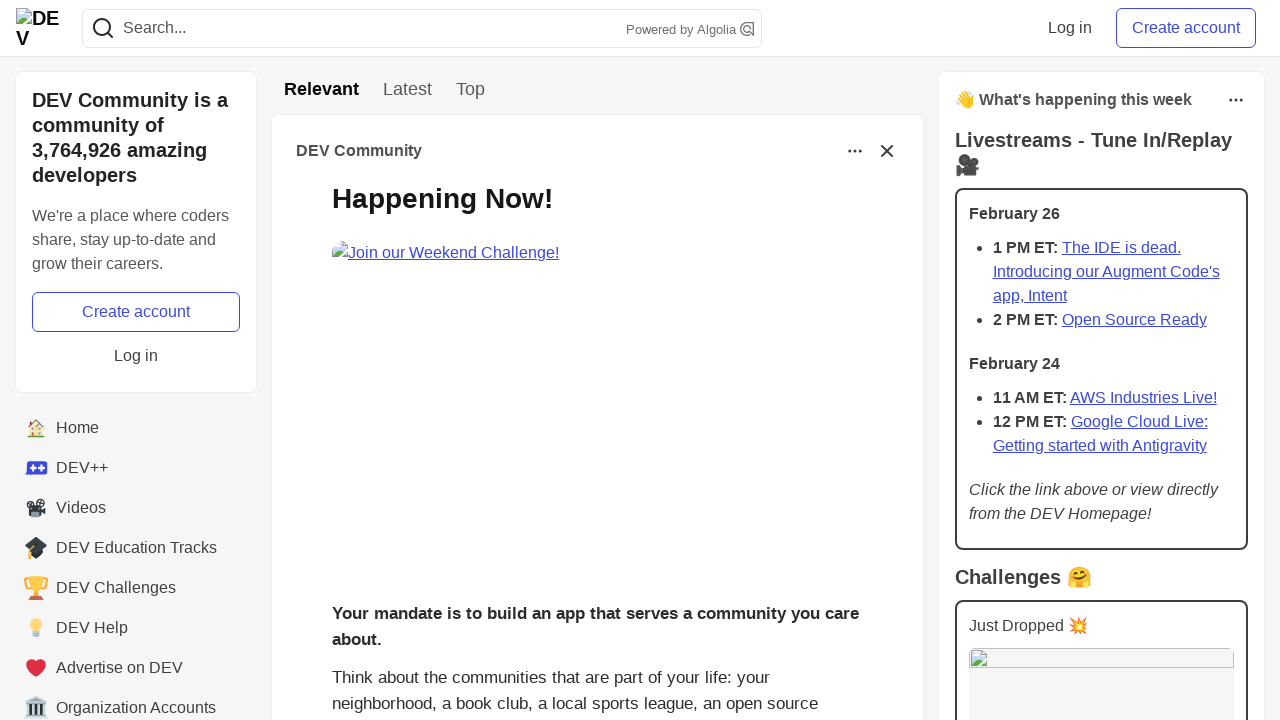

Located the first blog post element
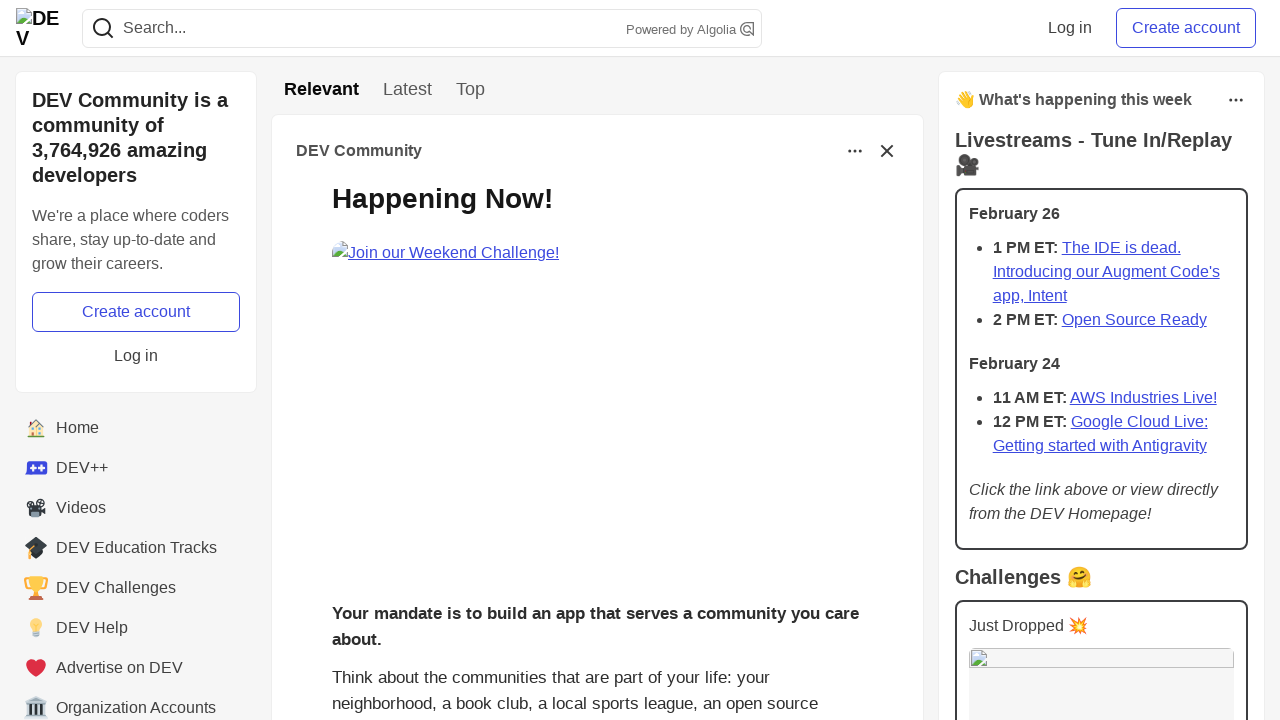

Extracted first blog title: 'What was your win this week?!'
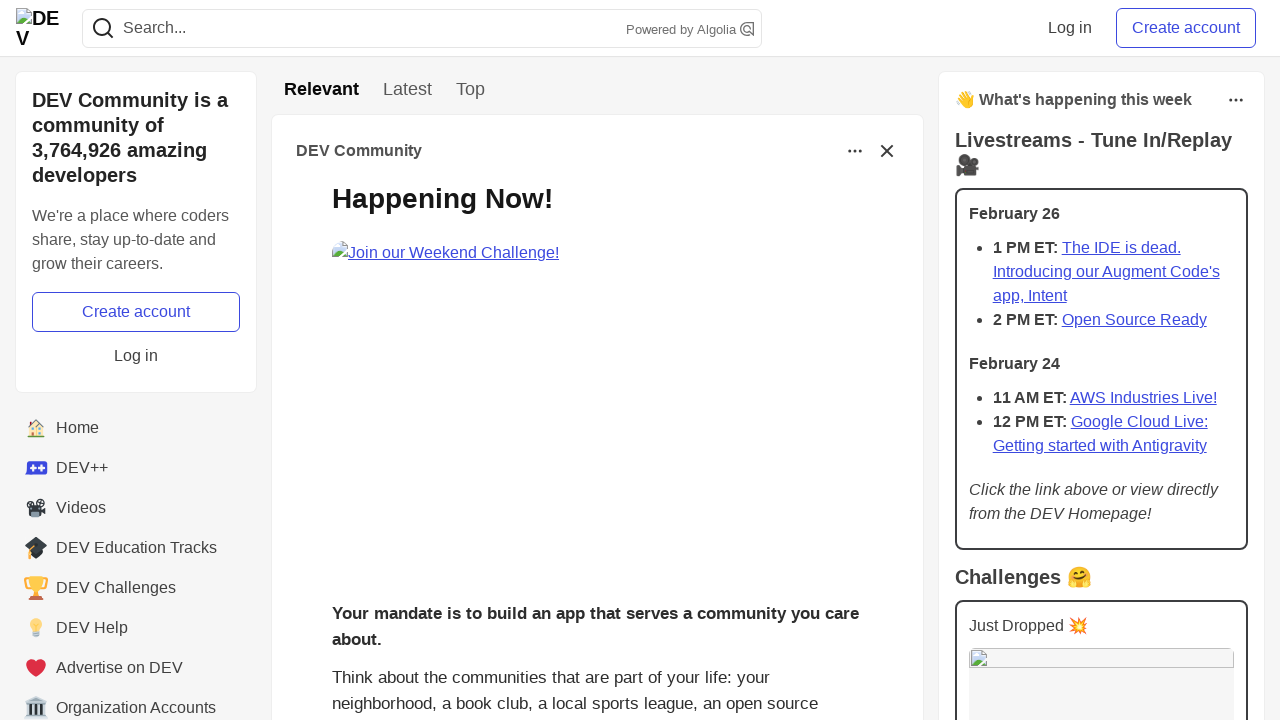

Clicked on the first blog post at (617, 388) on h2.crayons-story__title > a >> nth=0
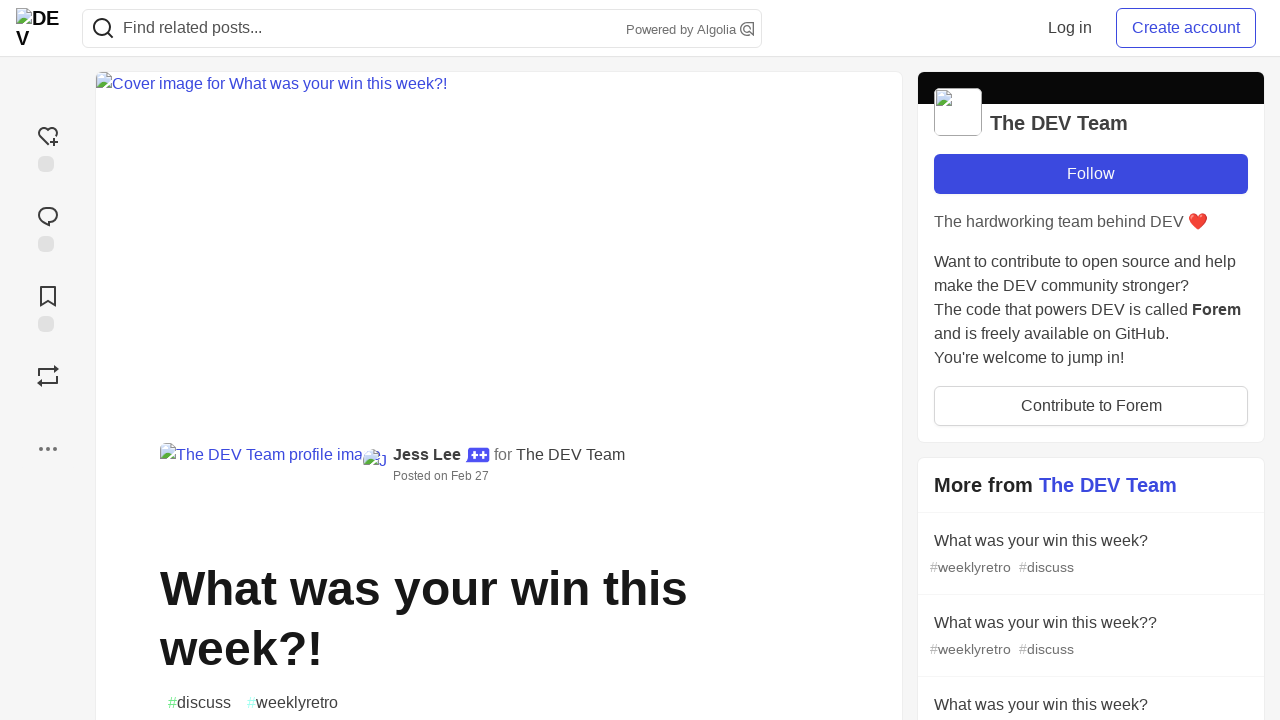

Waited for blog page to load and h1 title to be visible
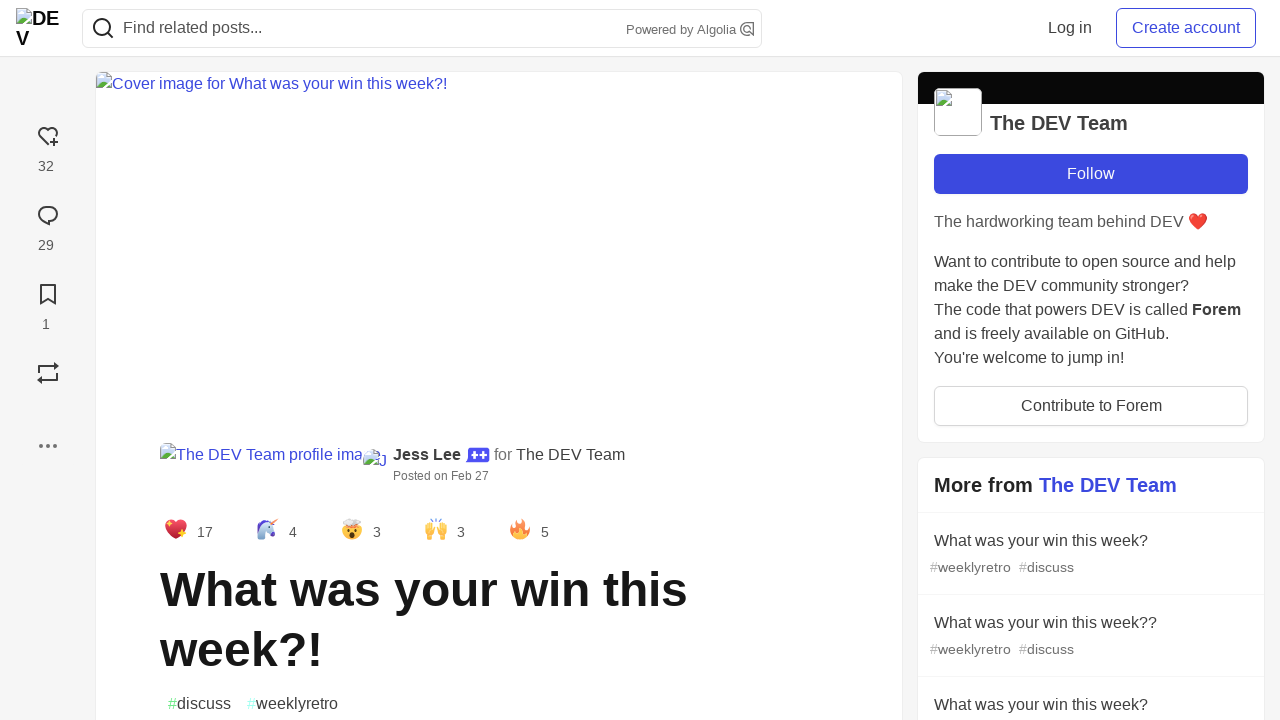

Extracted blog page title: 'What was your win this week?!'
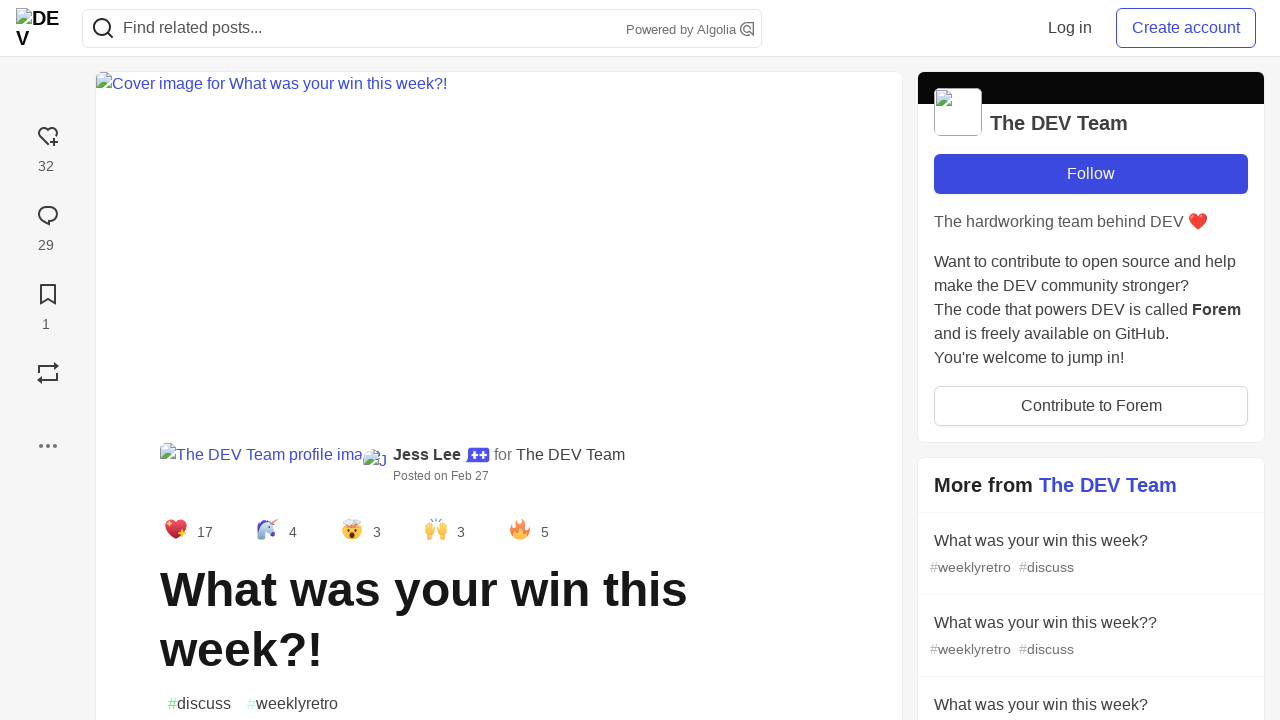

Verified that first blog title matches the redirected blog page title
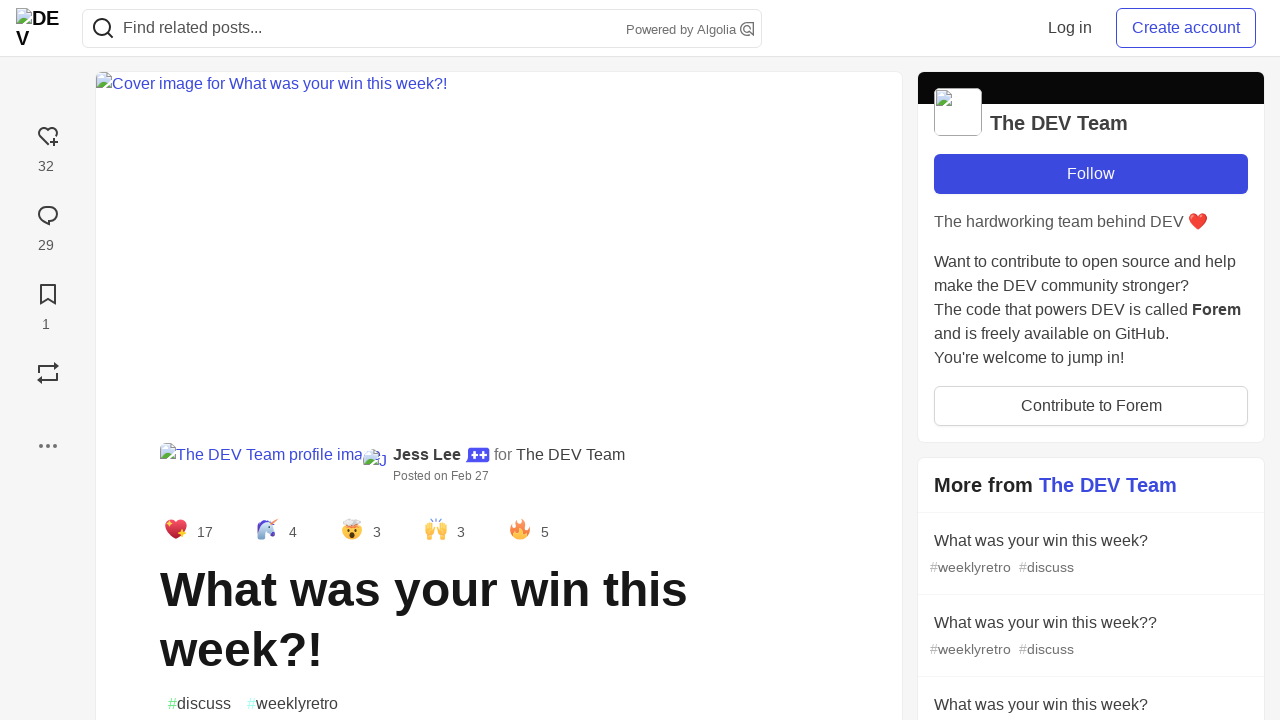

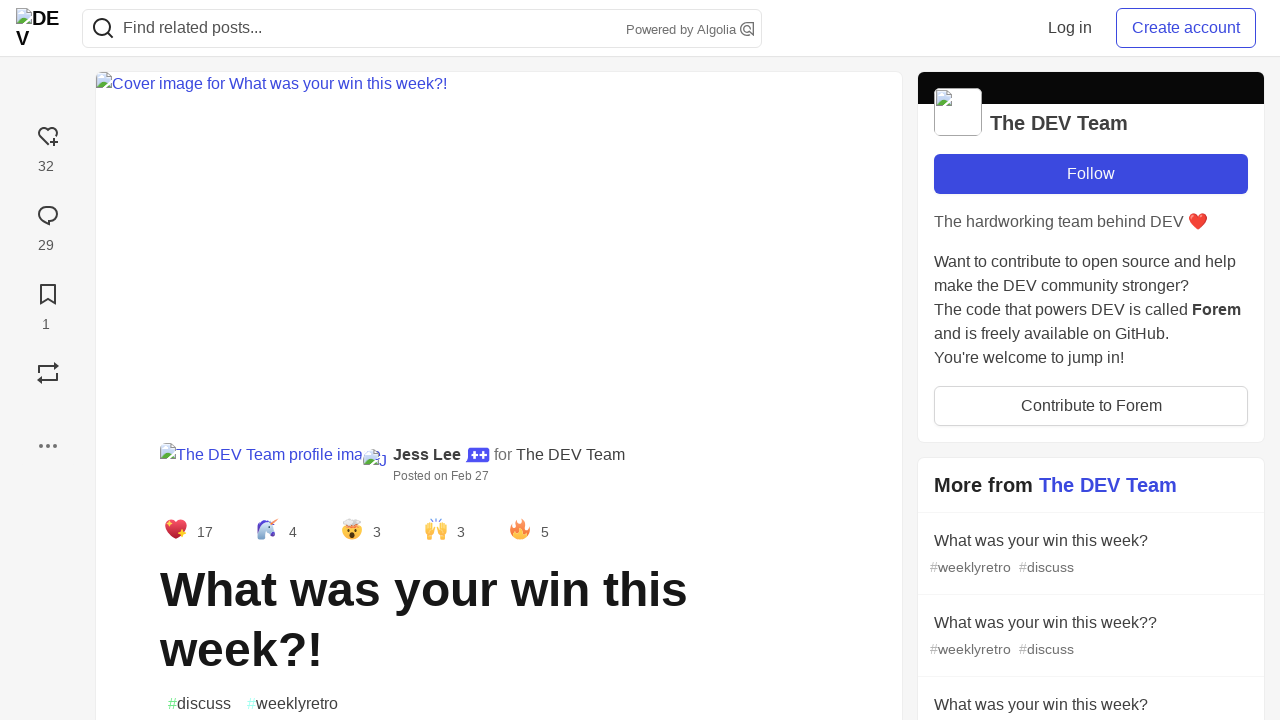